Tests that browser back button works correctly with filter navigation

Starting URL: https://demo.playwright.dev/todomvc

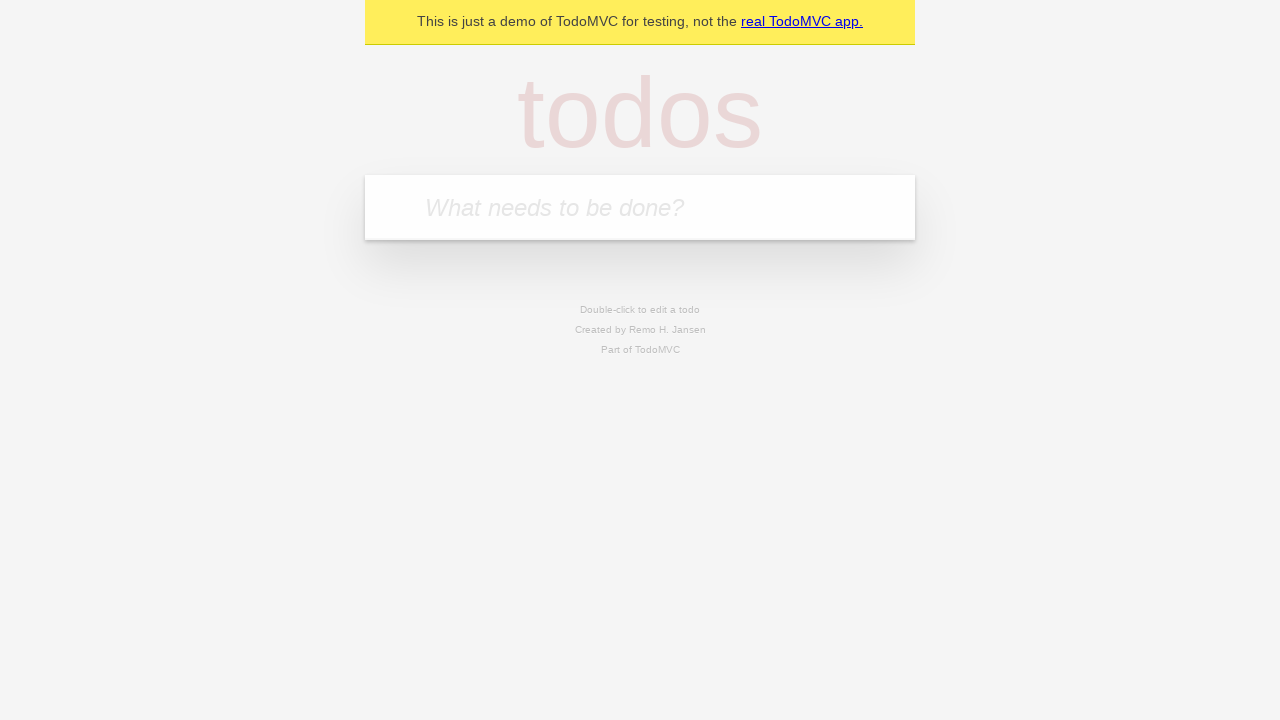

Filled todo input with 'buy some cheese' on internal:attr=[placeholder="What needs to be done?"i]
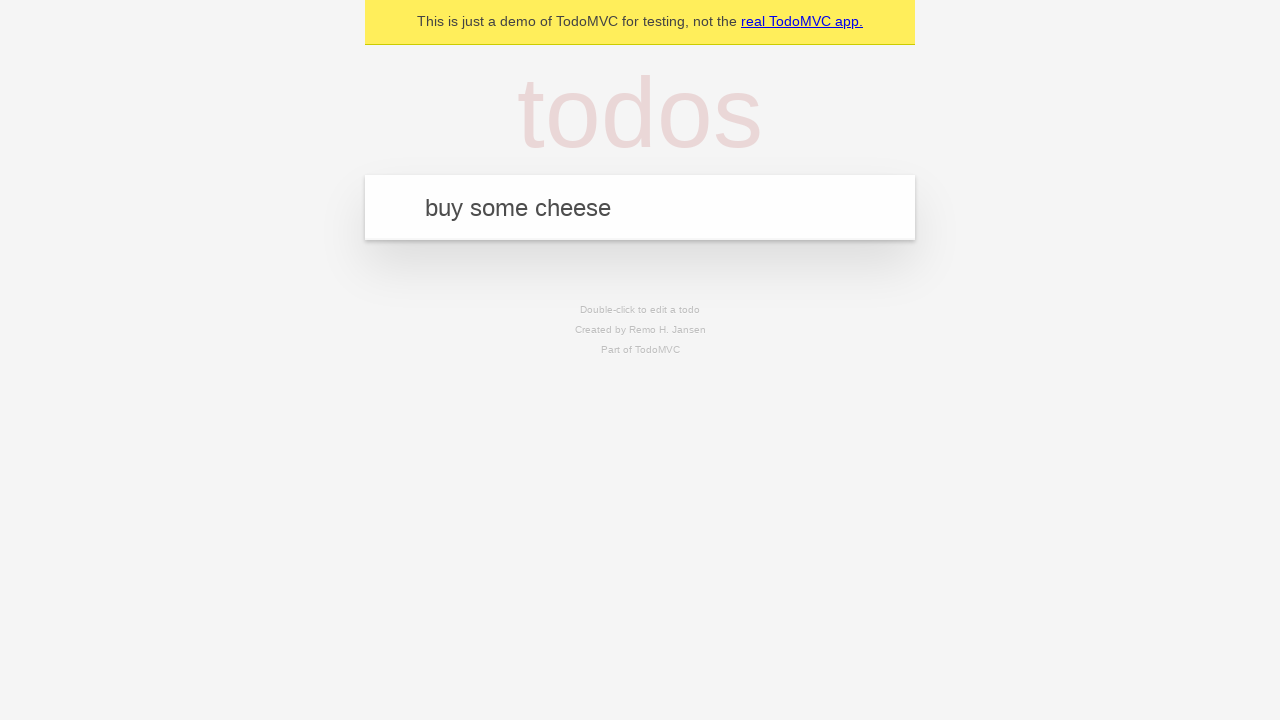

Pressed Enter to add first todo item on internal:attr=[placeholder="What needs to be done?"i]
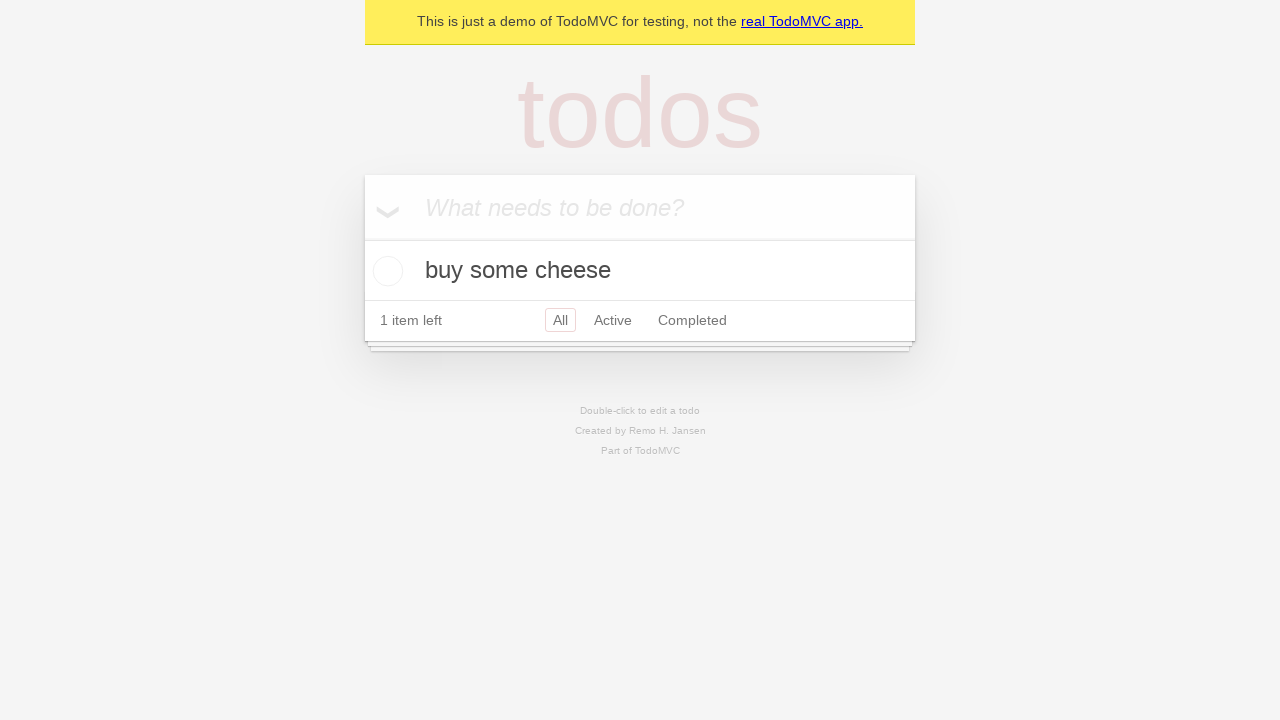

Filled todo input with 'feed the cat' on internal:attr=[placeholder="What needs to be done?"i]
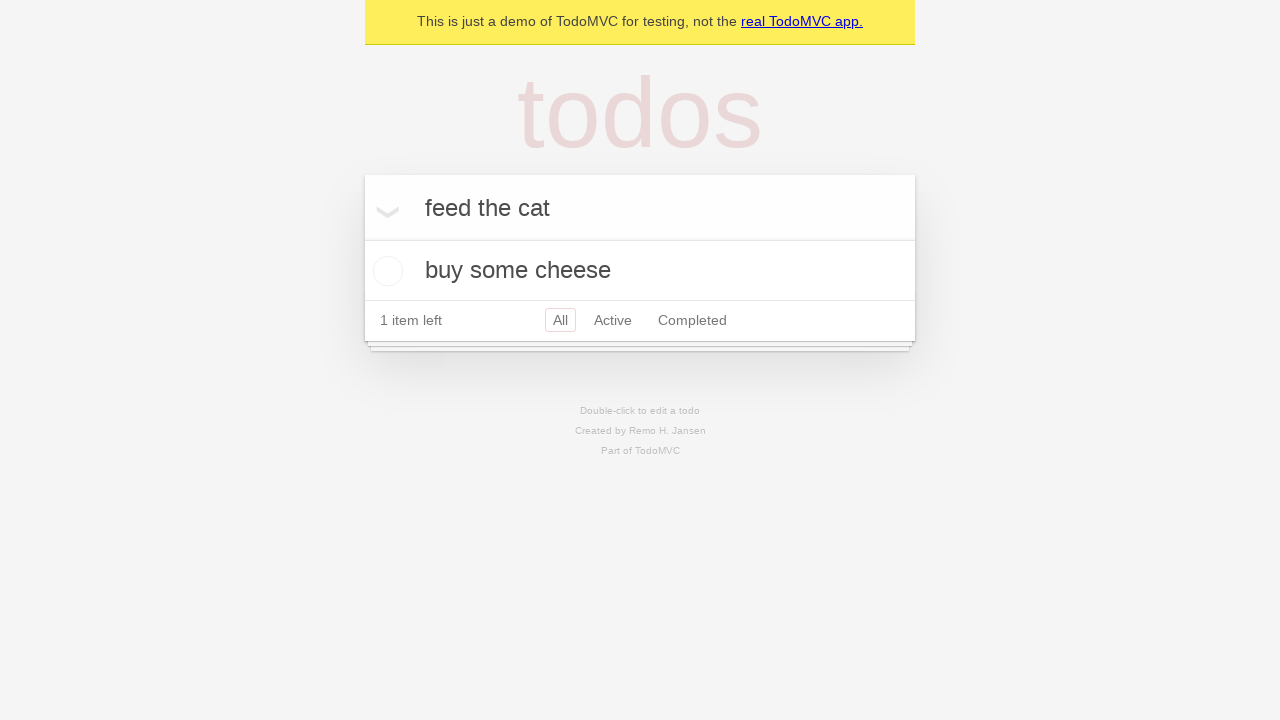

Pressed Enter to add second todo item on internal:attr=[placeholder="What needs to be done?"i]
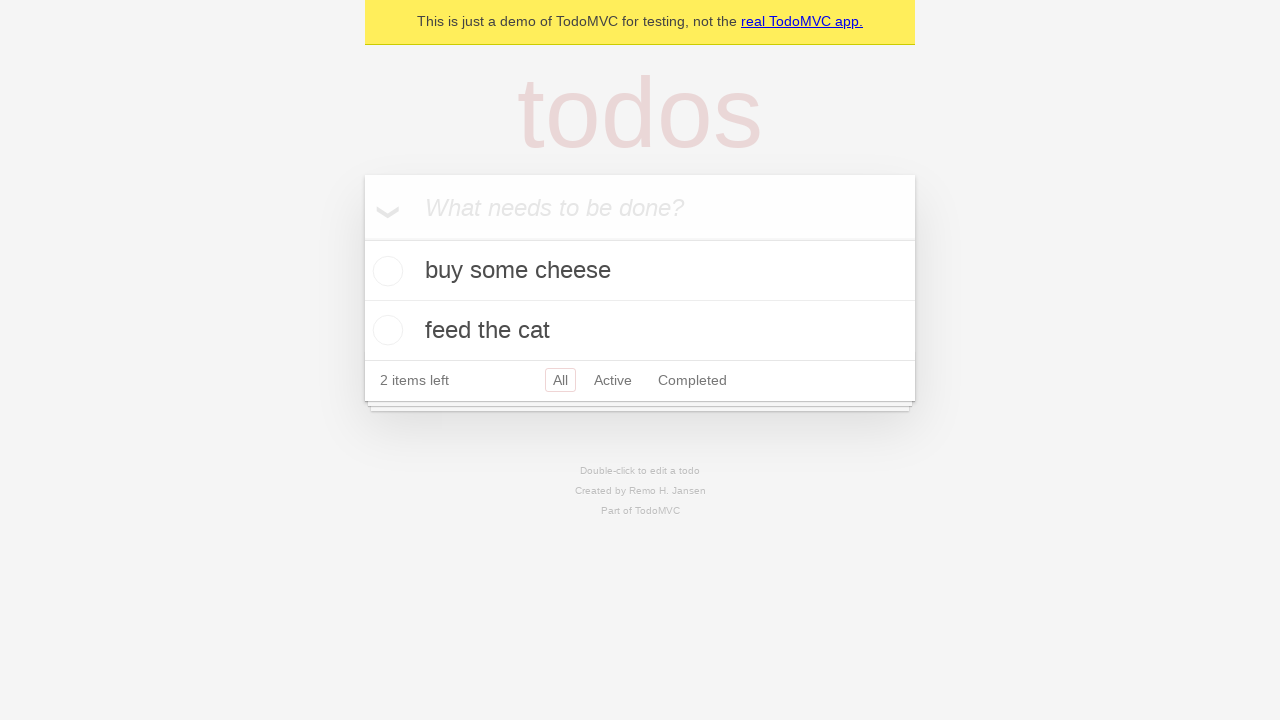

Filled todo input with 'book a doctors appointment' on internal:attr=[placeholder="What needs to be done?"i]
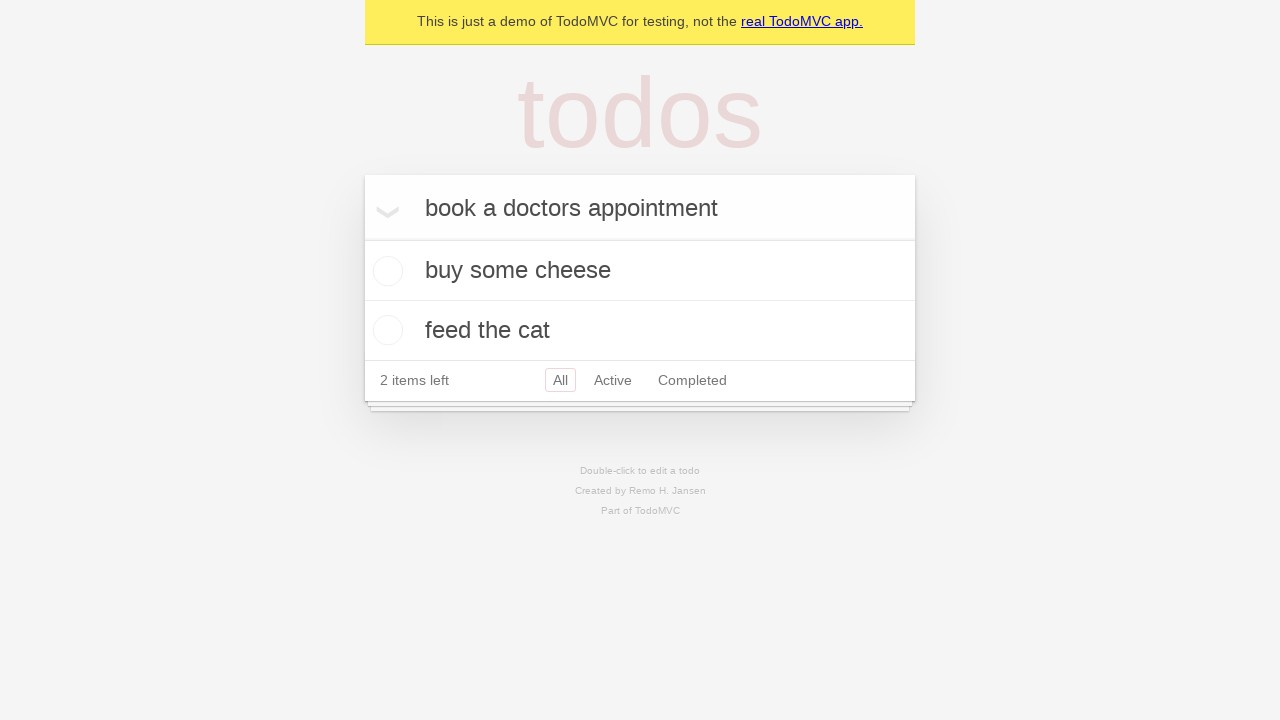

Pressed Enter to add third todo item on internal:attr=[placeholder="What needs to be done?"i]
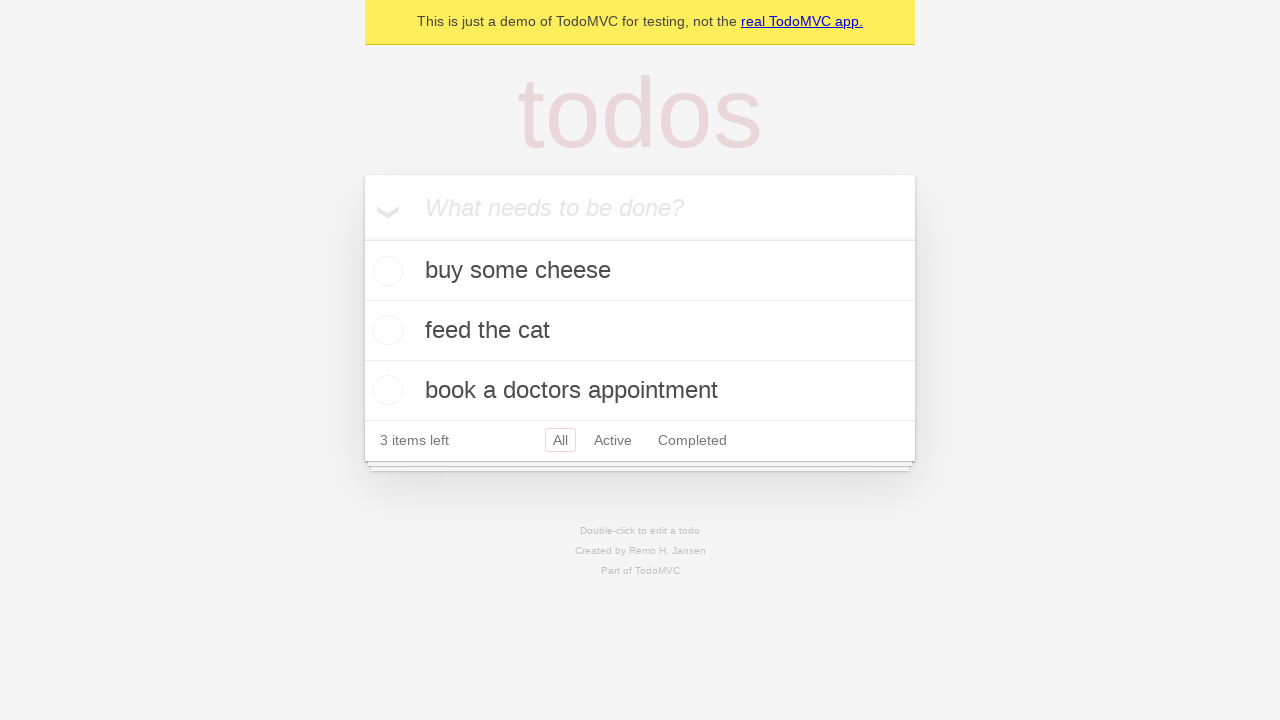

Checked the second todo item at (385, 330) on internal:testid=[data-testid="todo-item"s] >> nth=1 >> internal:role=checkbox
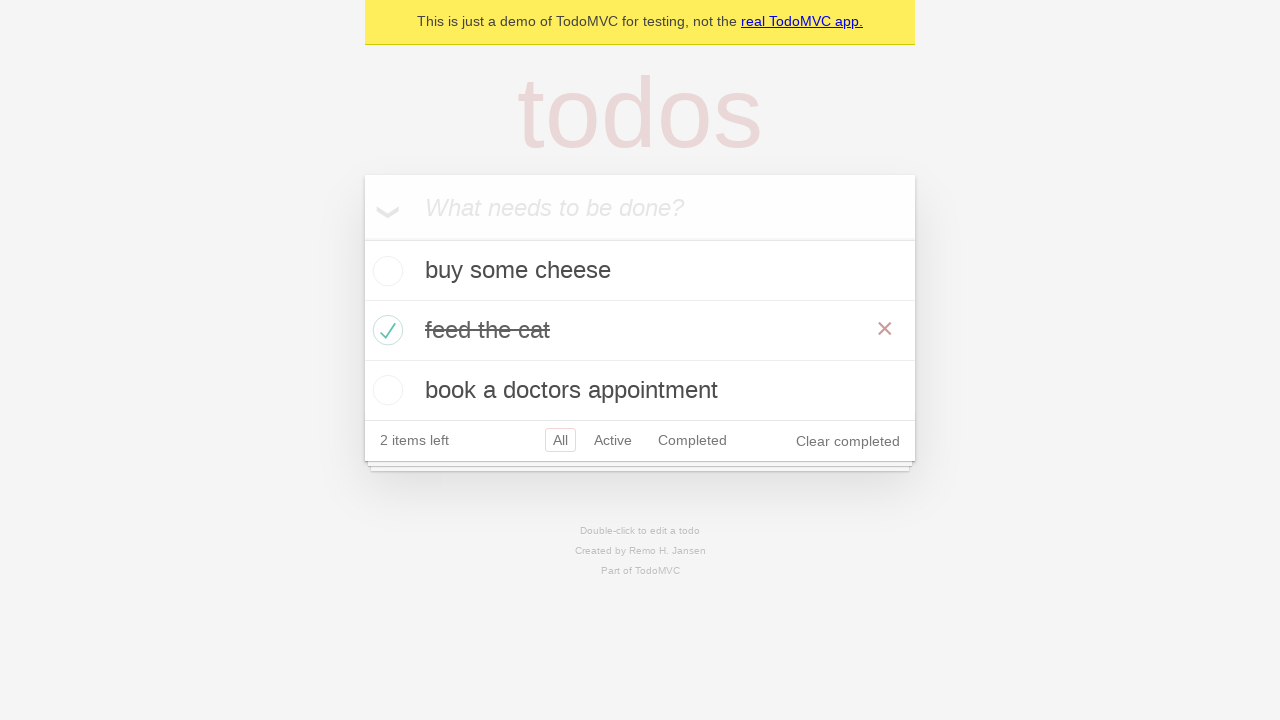

Clicked All filter at (560, 440) on internal:role=link[name="All"i]
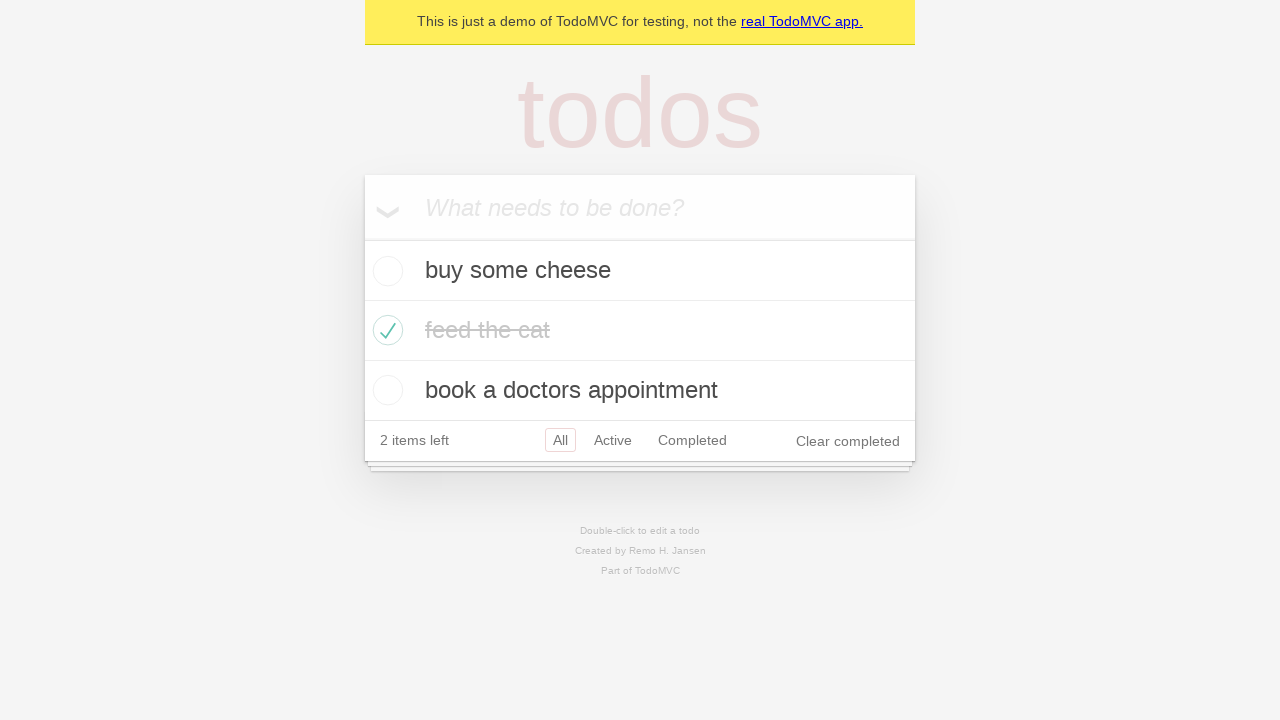

Clicked Active filter at (613, 440) on internal:role=link[name="Active"i]
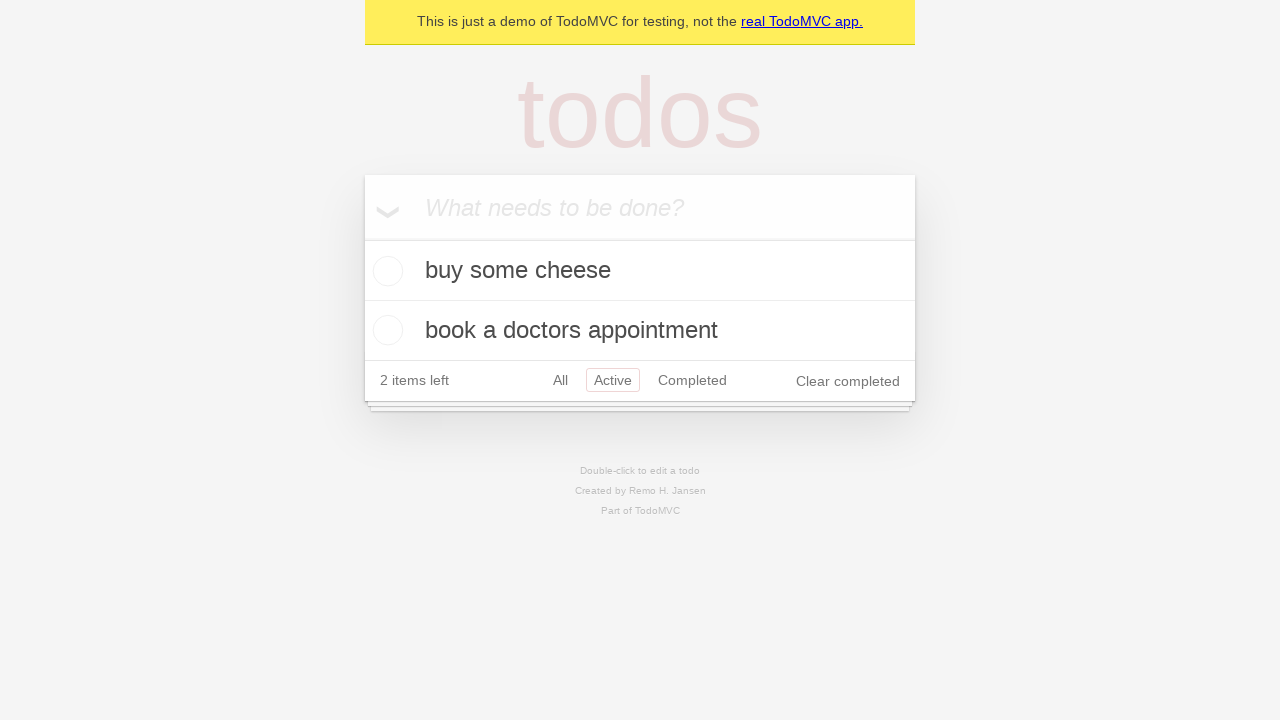

Clicked Completed filter at (692, 380) on internal:role=link[name="Completed"i]
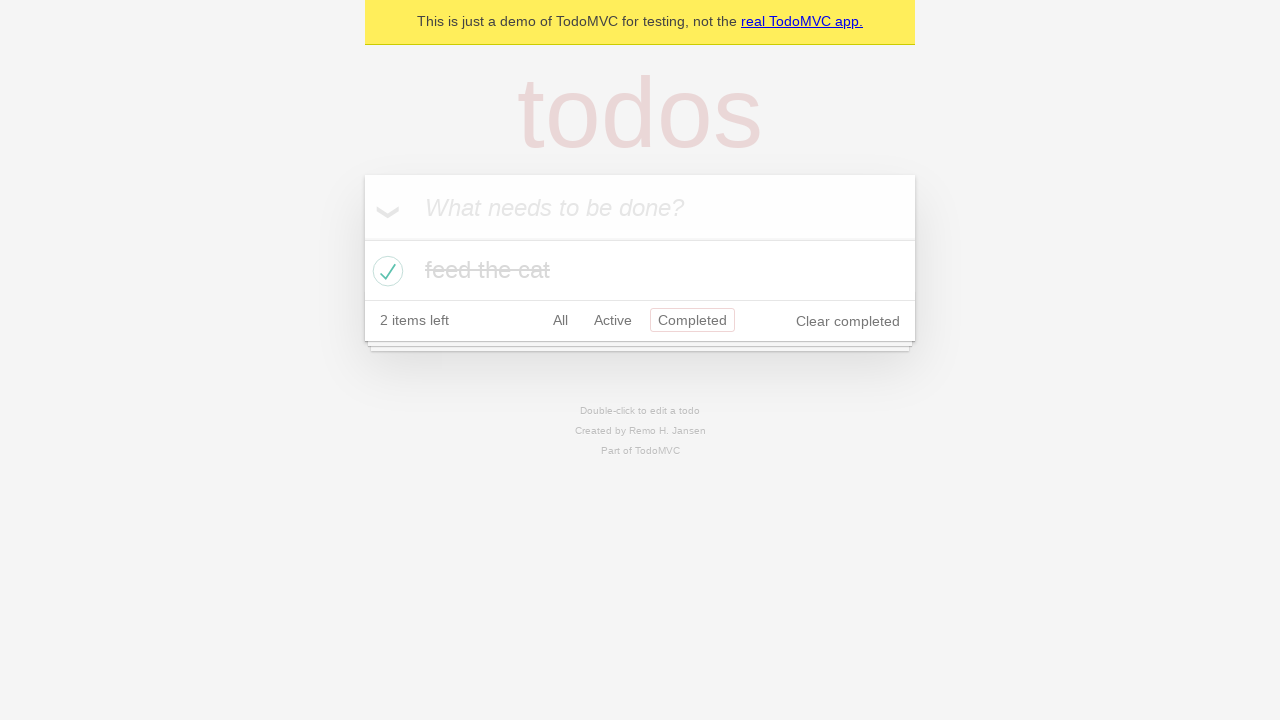

Navigated back to Active filter
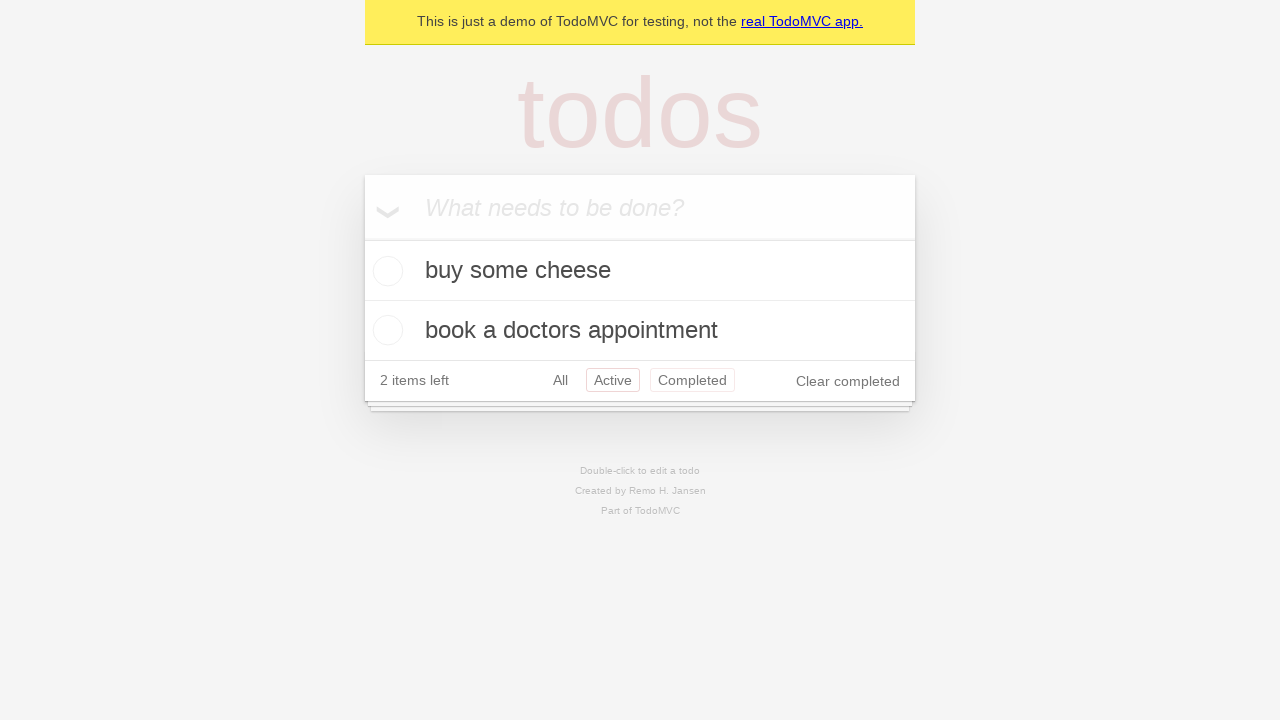

Navigated back to All filter
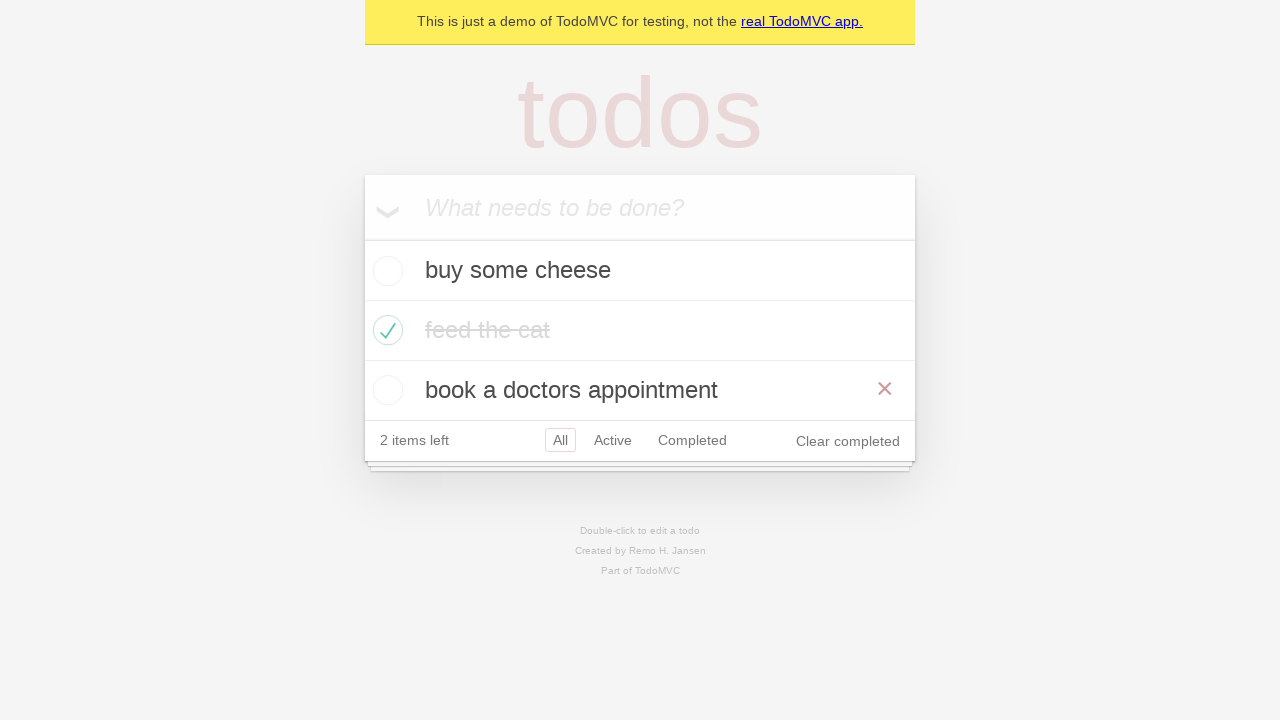

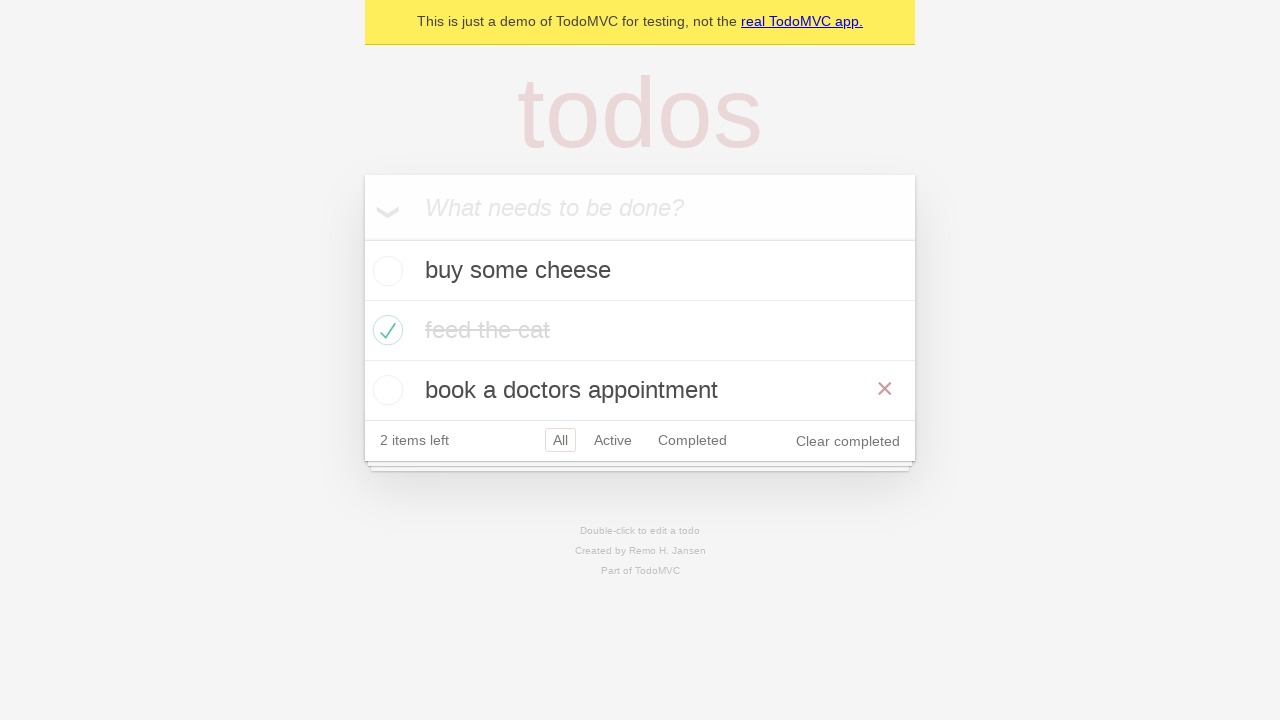